Tests a page with implicit wait functionality by clicking a verify button and checking for a successful verification message

Starting URL: http://suninjuly.github.io/wait1.html

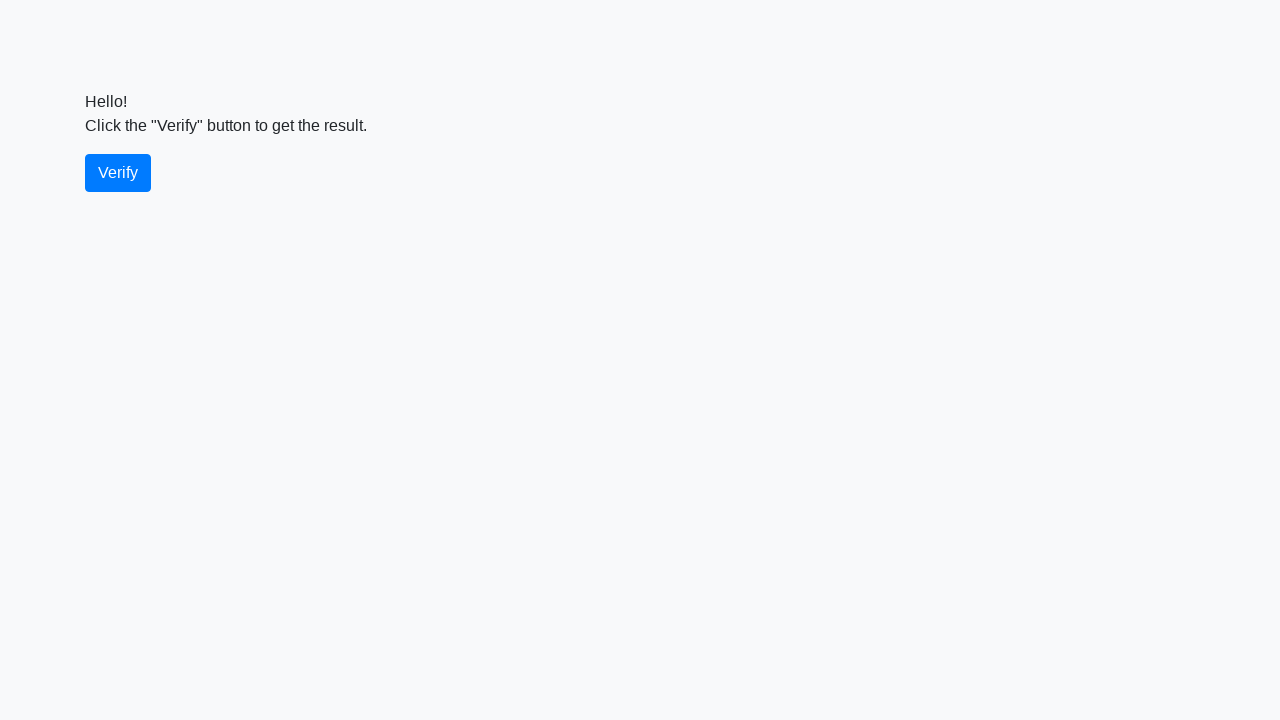

Navigated to implicit wait test page
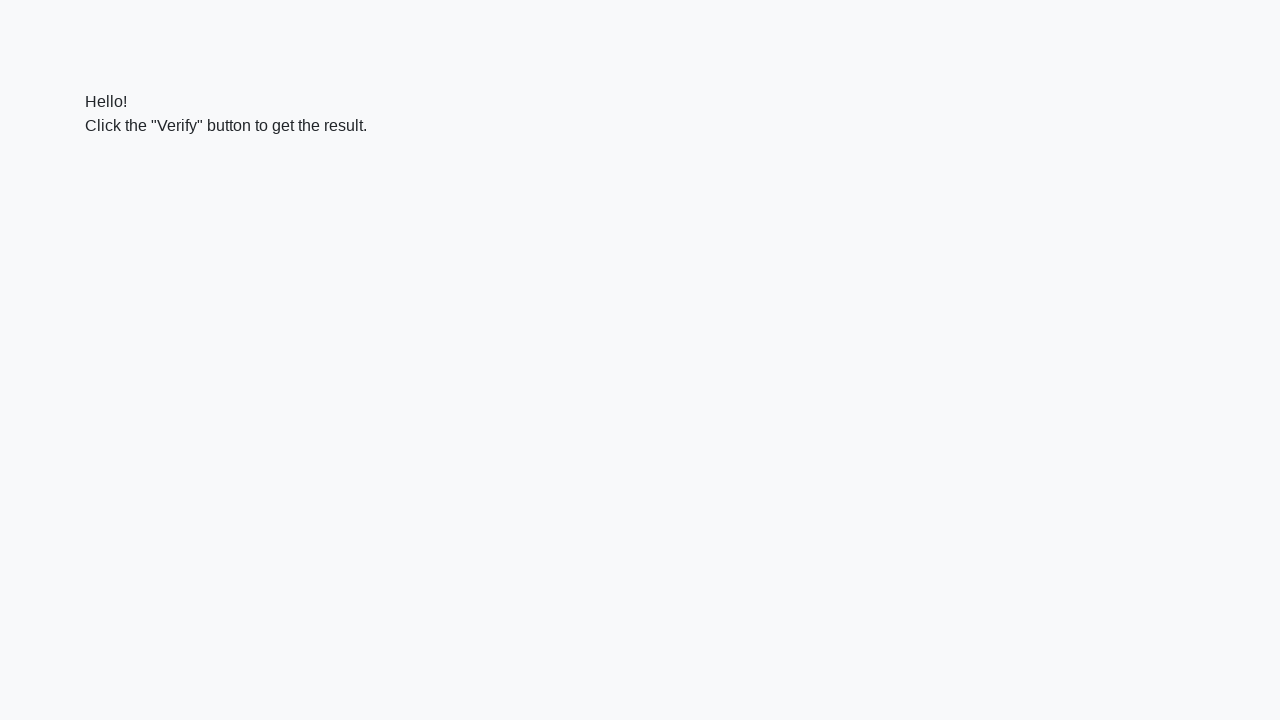

Clicked the verify button at (118, 173) on #verify
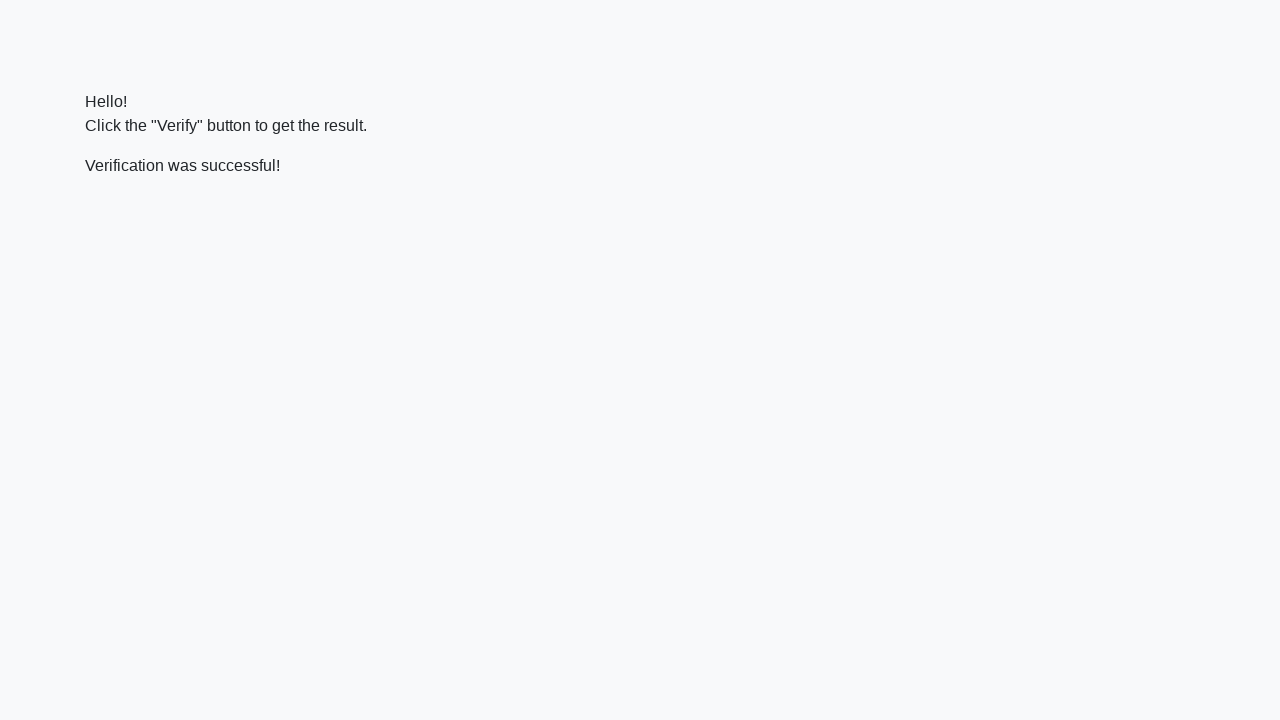

Waited for verification message to appear
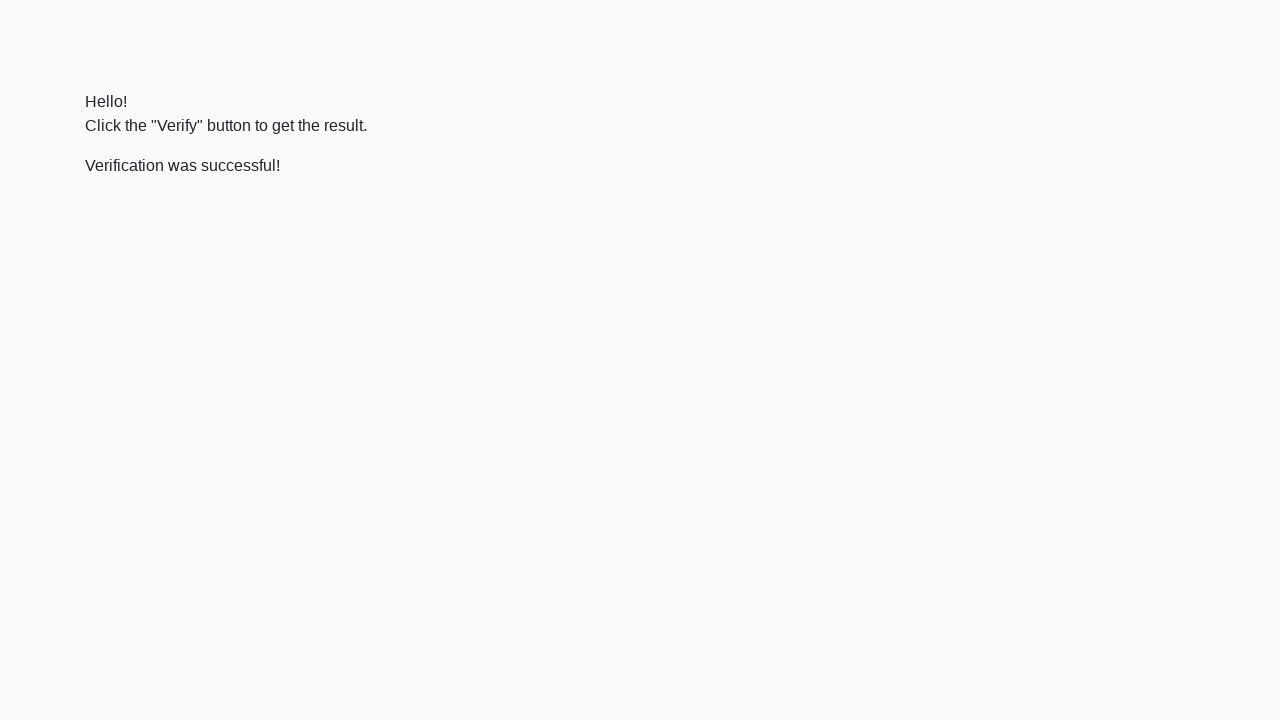

Verified that success message contains 'successful'
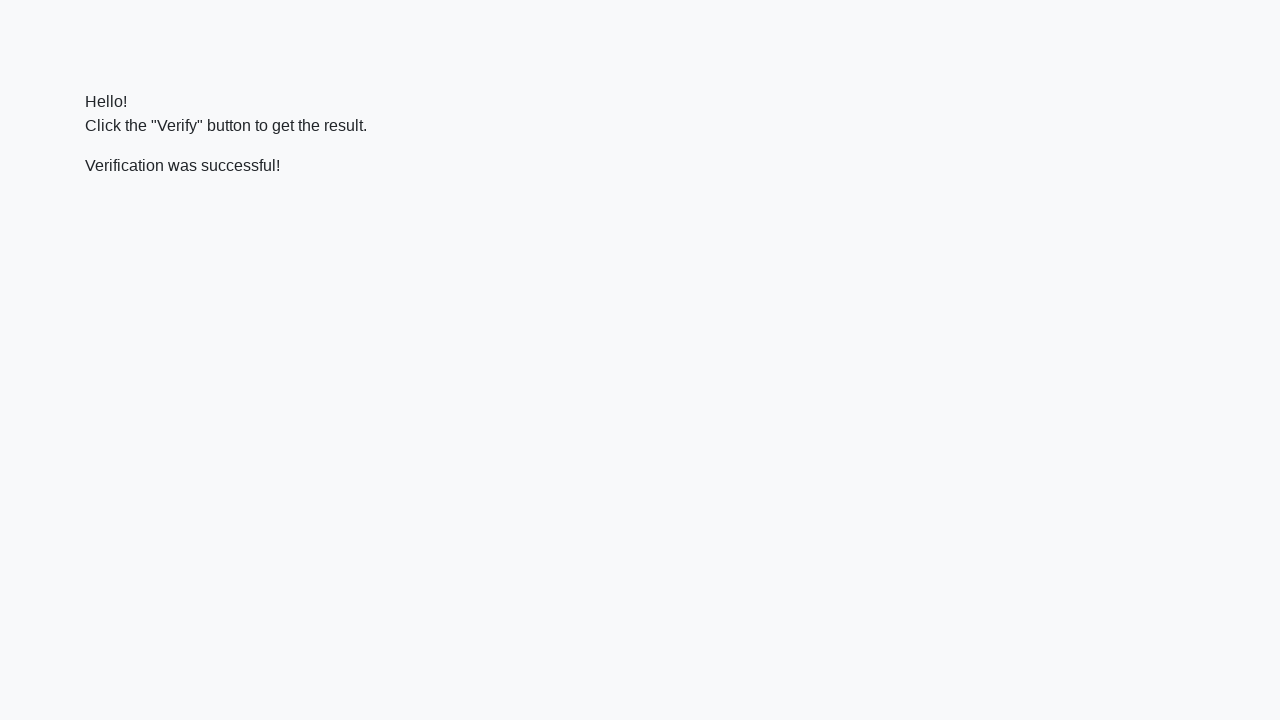

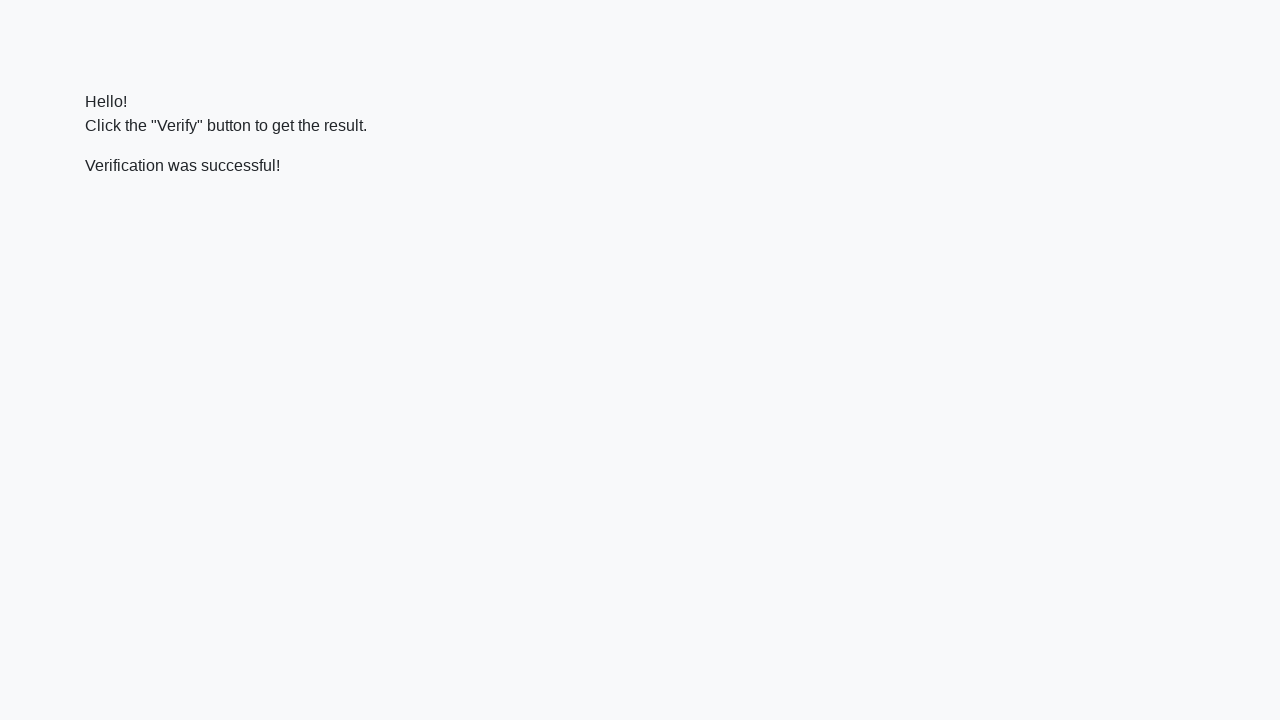